Tests quantity selection on a product detail page by navigating through shadow DOM elements and selecting a quantity value

Starting URL: https://shop.polymer-project.org/detail/mens_tshirts/Inbox+-+Subtle+Actions+T-Shirt

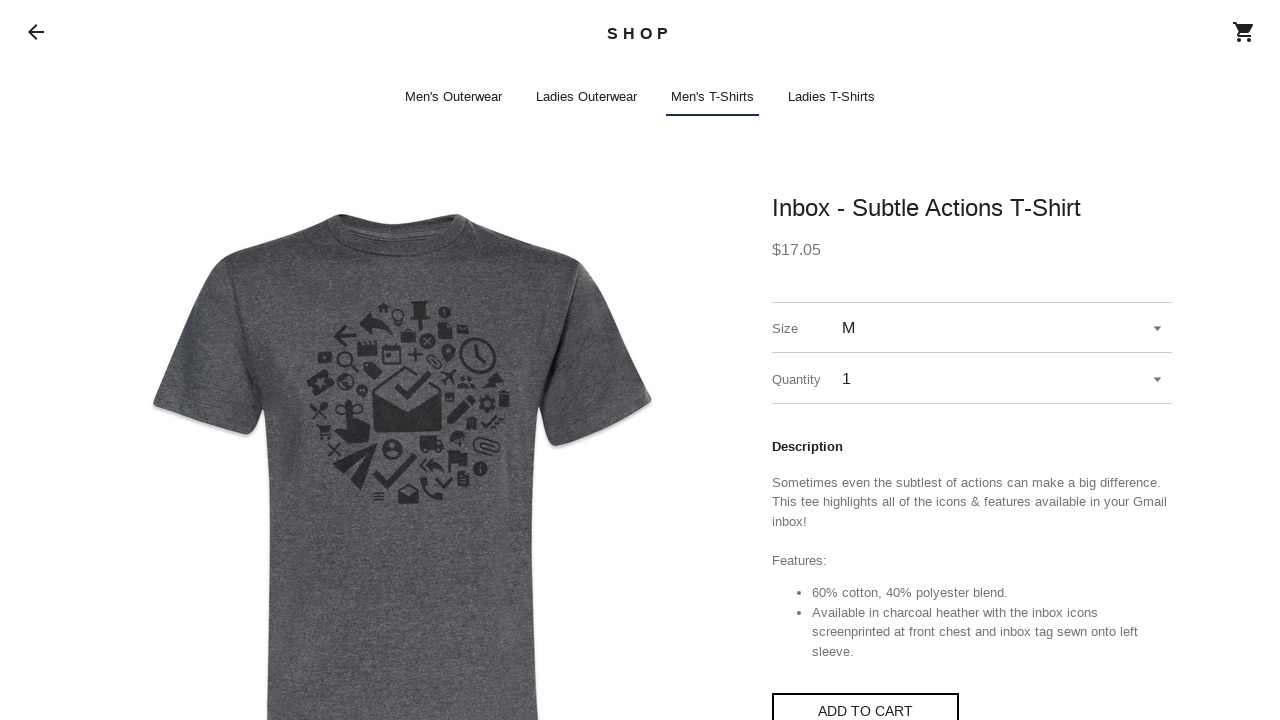

Waited 2 seconds for page to fully load
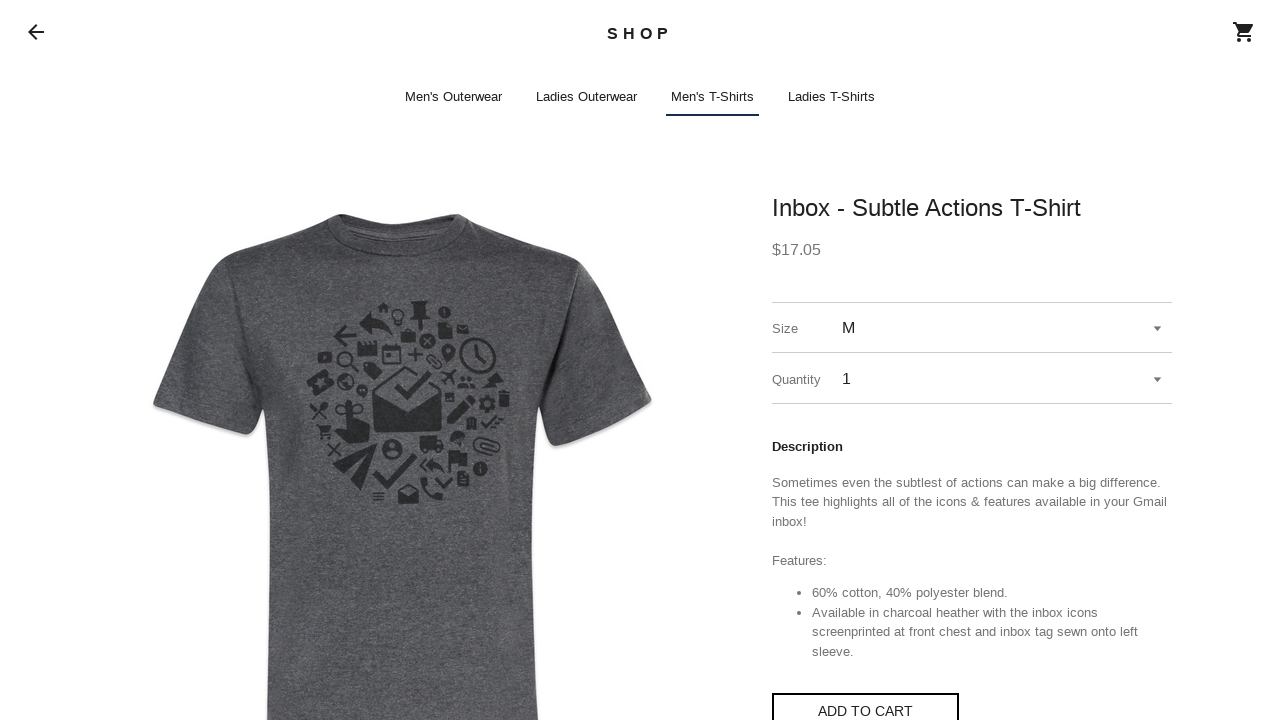

Located shop-app element
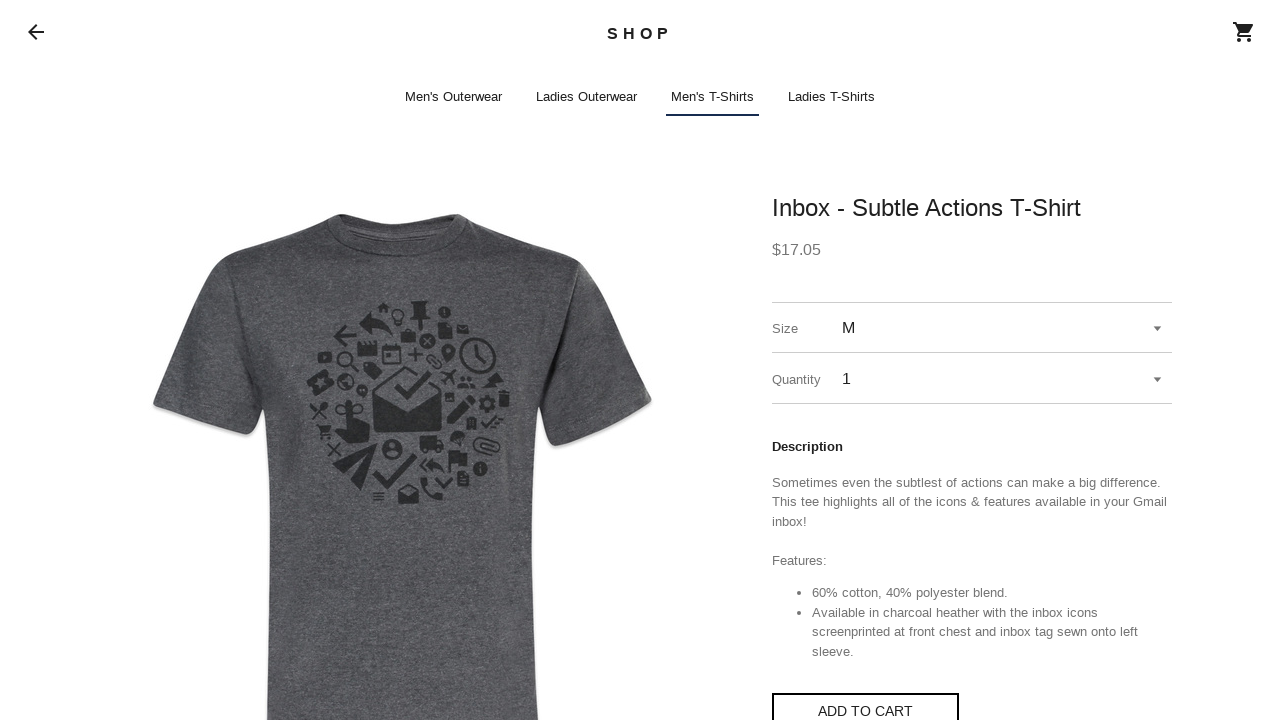

Accessed shop-app shadow root
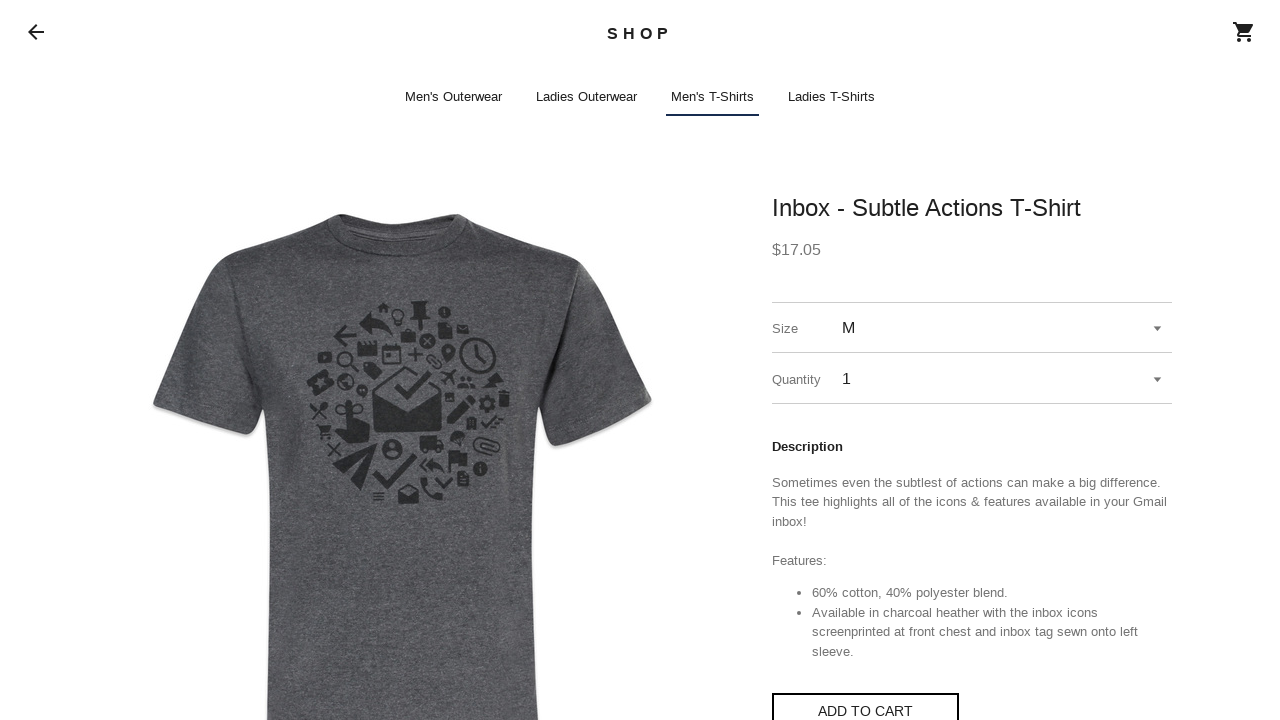

Located iron-pages element in shadow DOM
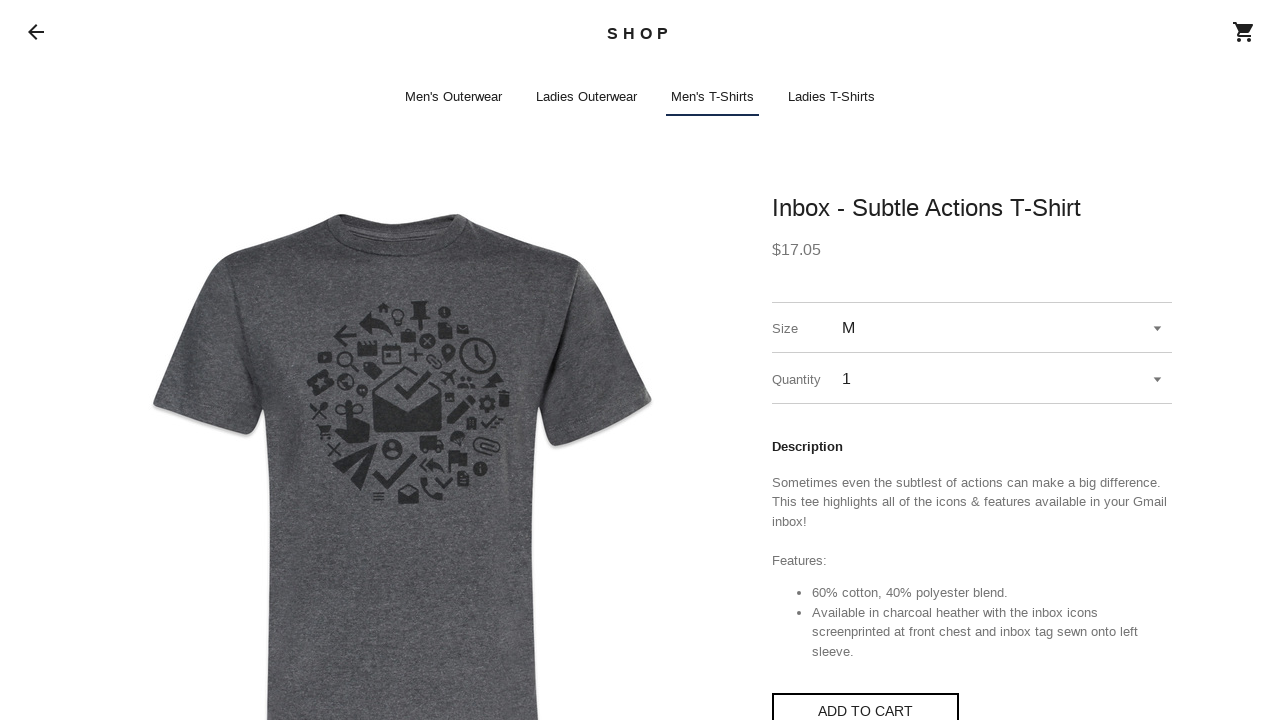

Located shop-detail element
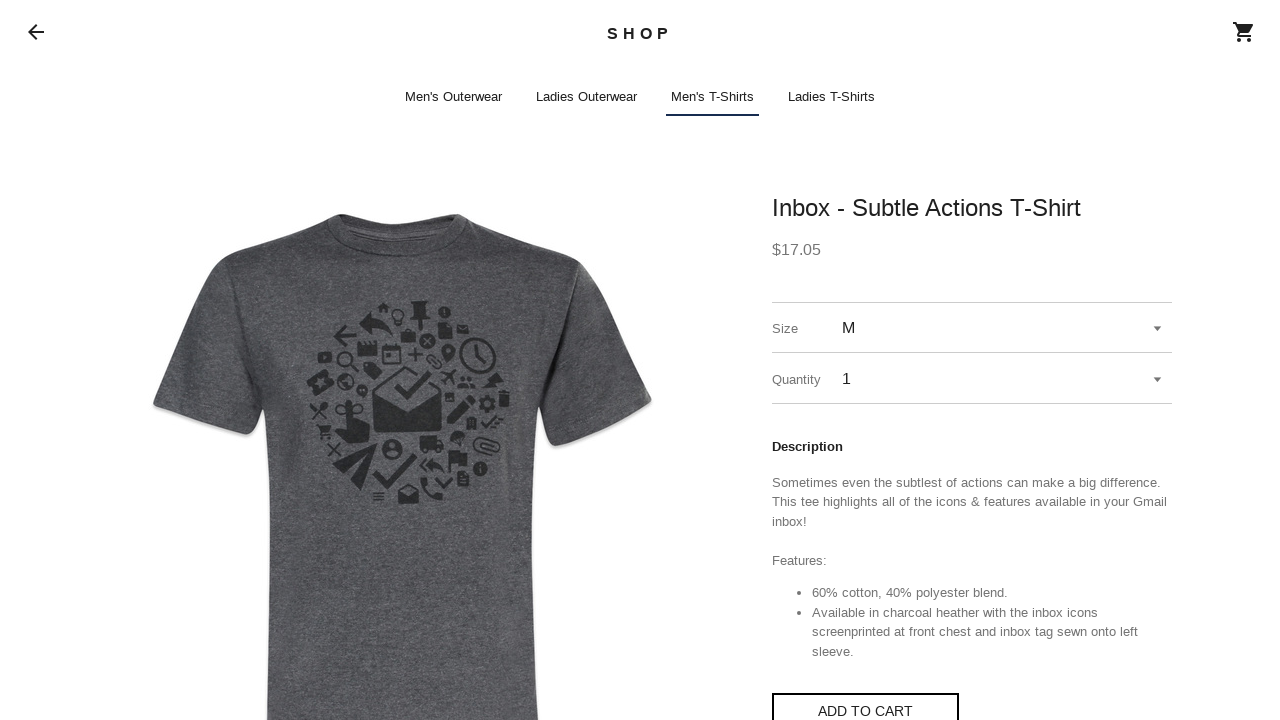

Accessed shop-detail shadow root
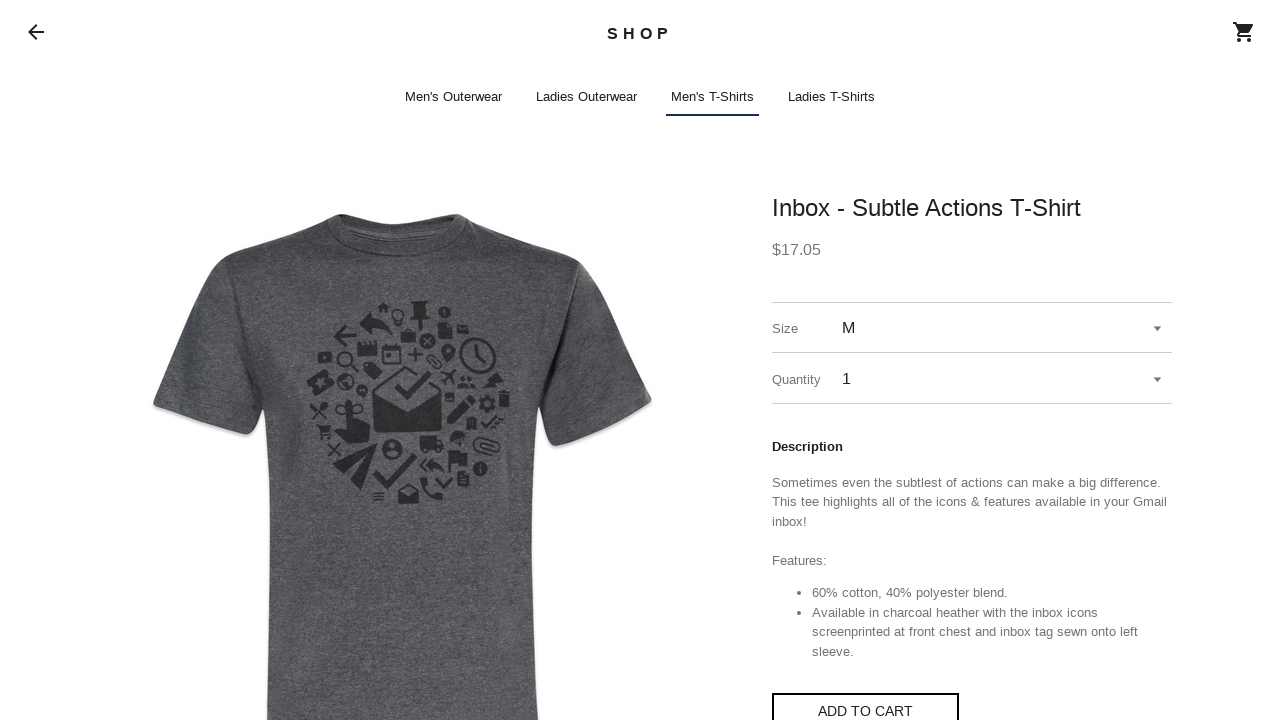

Located pickers div in shadow DOM
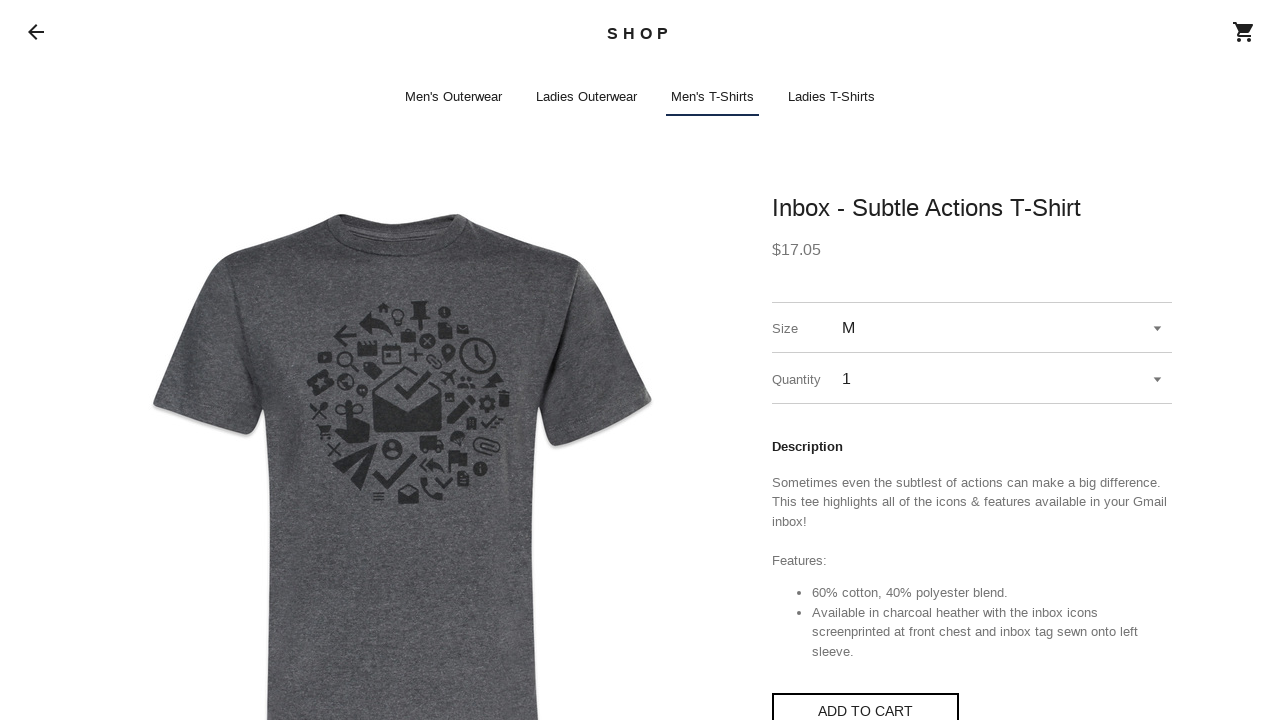

Located quantity select element with ID quantitySelect
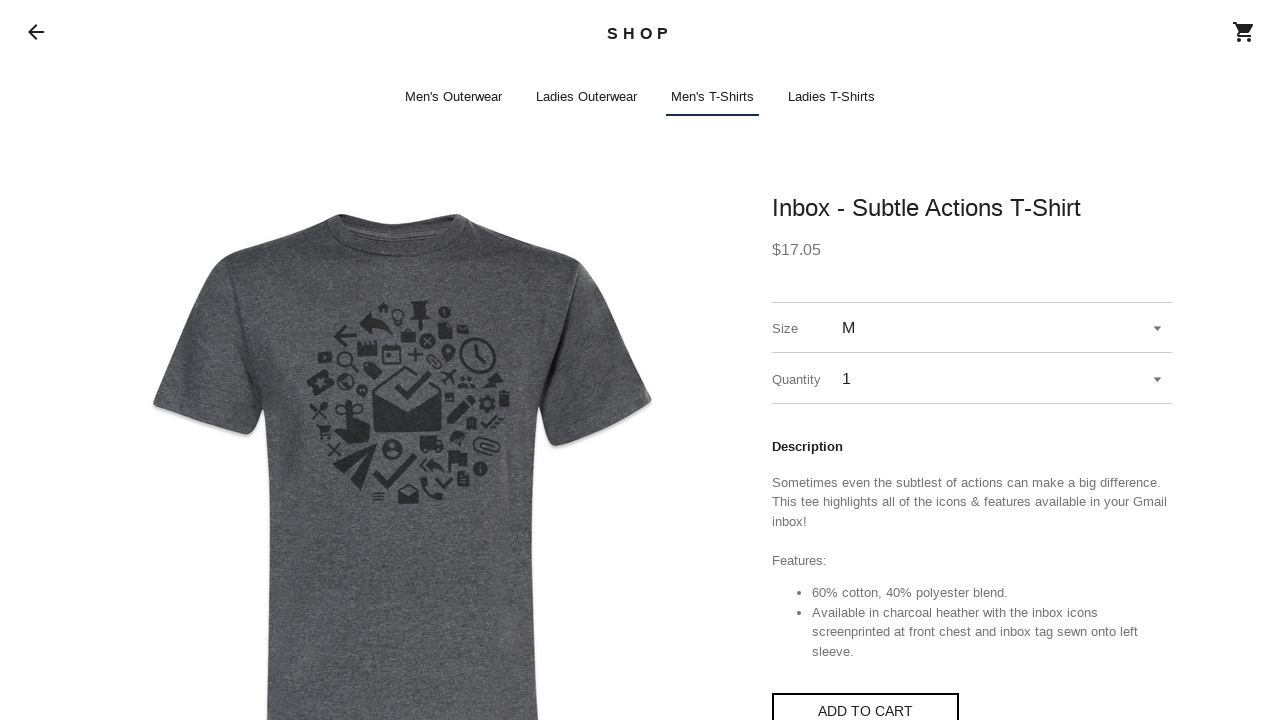

Set quantity select value to 3
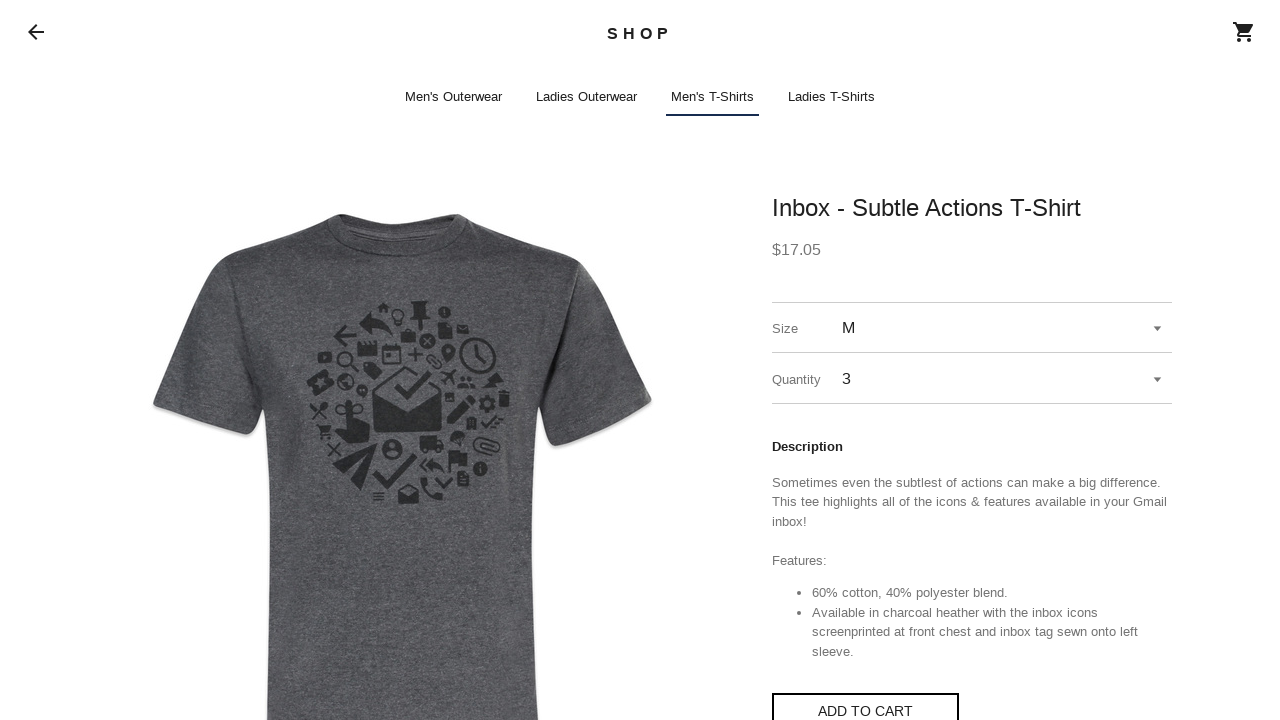

Dispatched change event on quantity select to register the selection
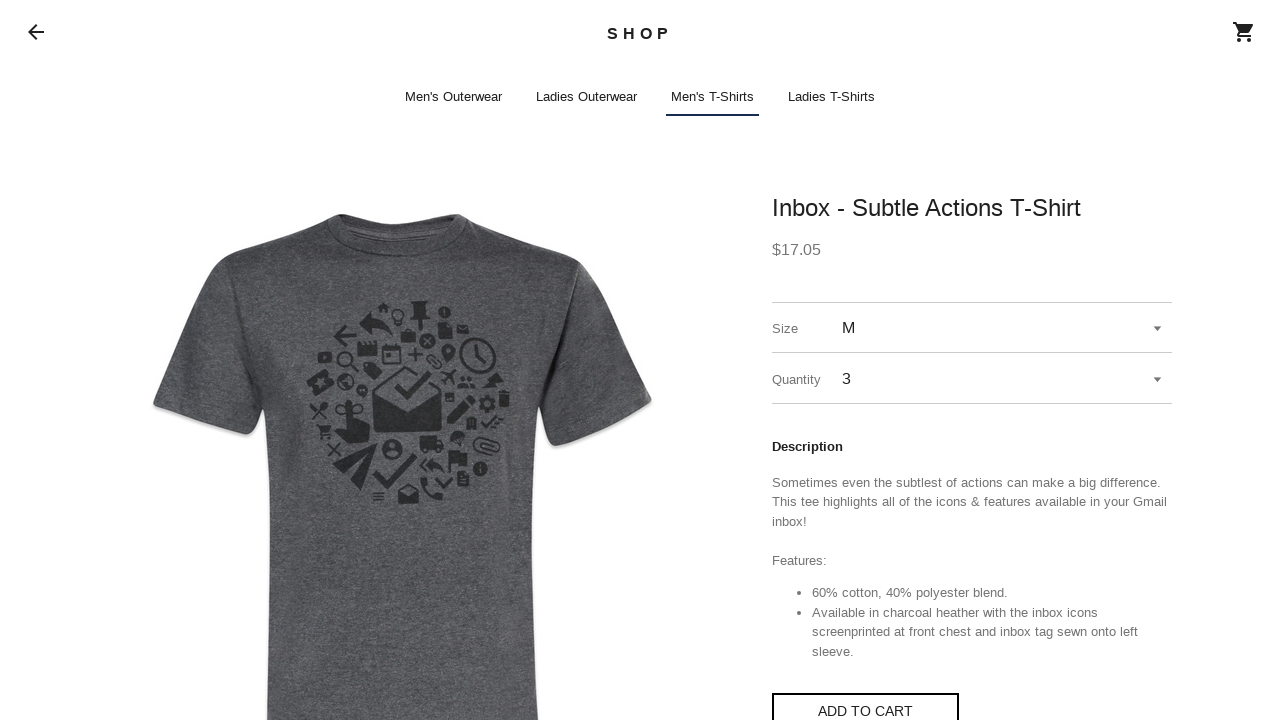

Waited 2 seconds to observe the quantity selection change
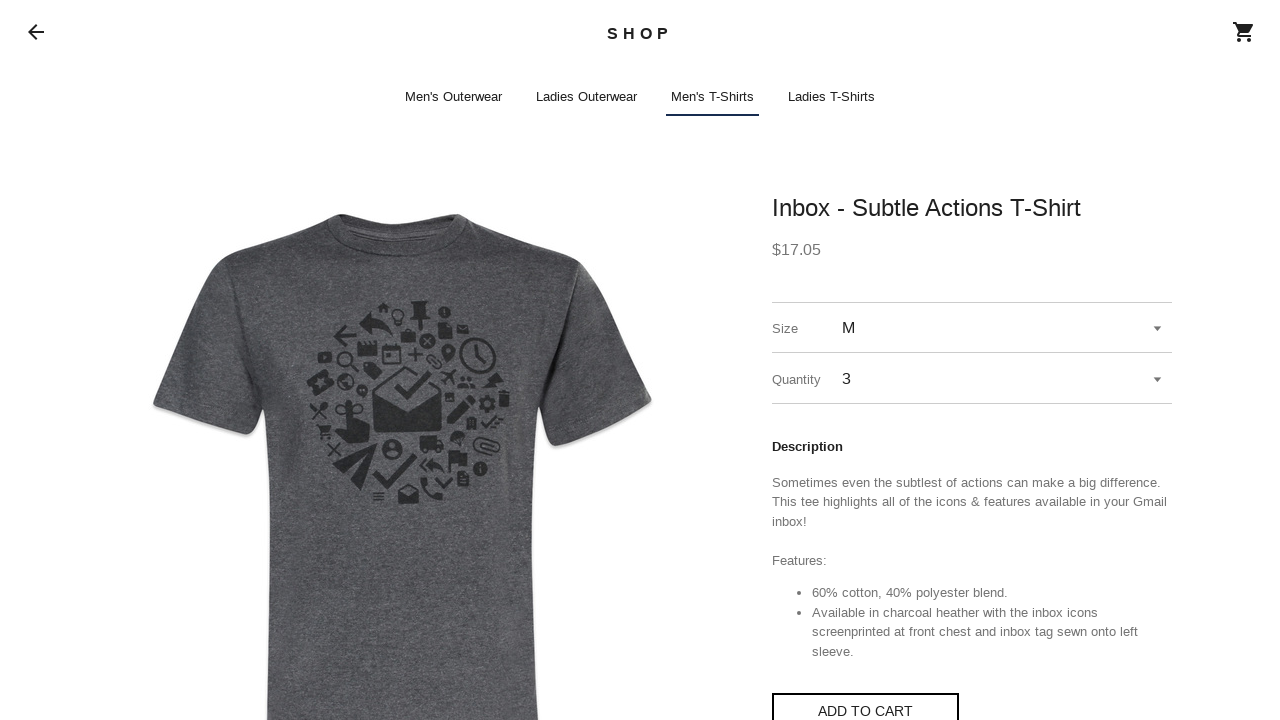

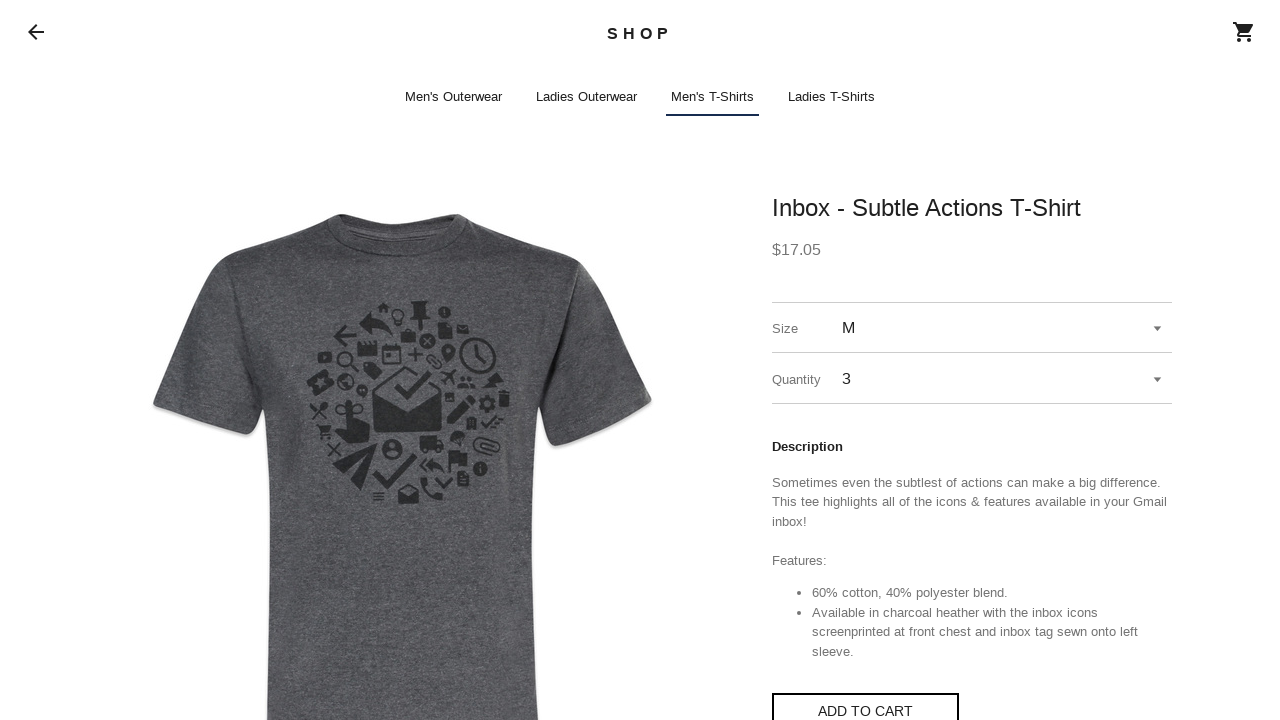